Tests textarea input by entering multiple lines of text with Enter key presses

Starting URL: https://www.selenium.dev/selenium/web/web-form.html

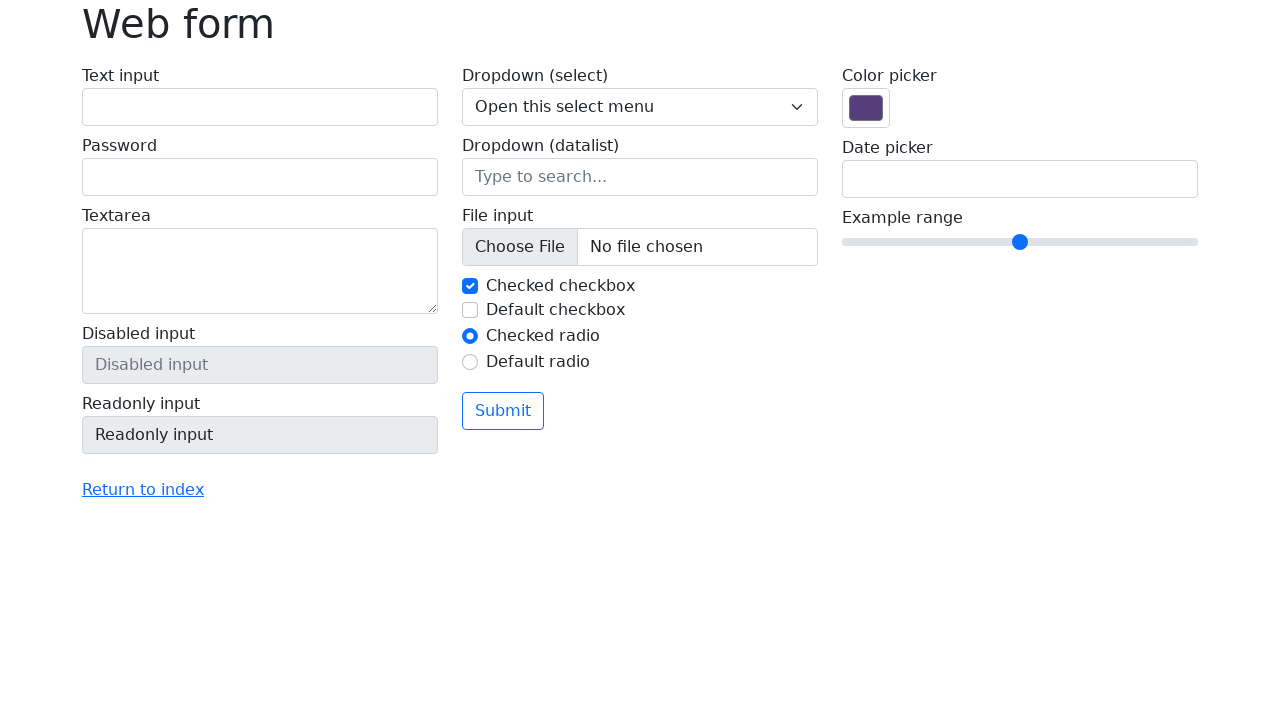

Typed 'Hello' in textarea on textarea[name='my-textarea']
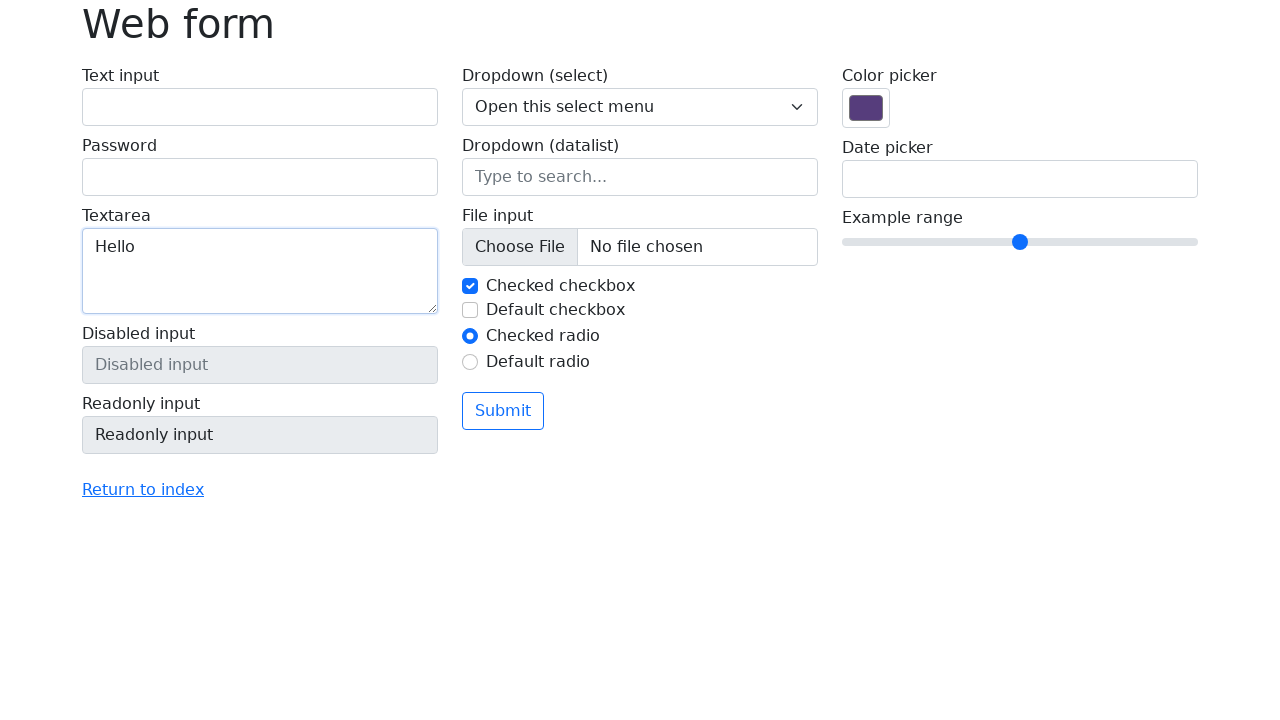

Pressed Enter key to create line break
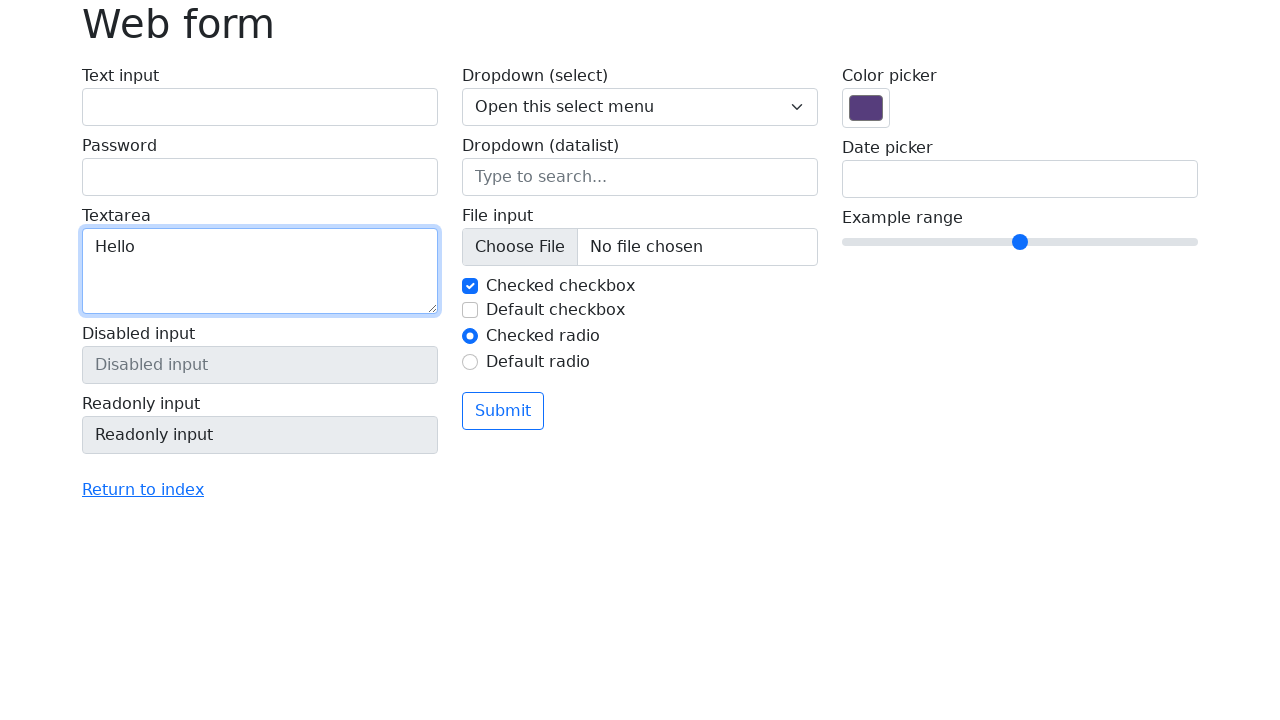

Typed 'Hello 1' in textarea on textarea[name='my-textarea']
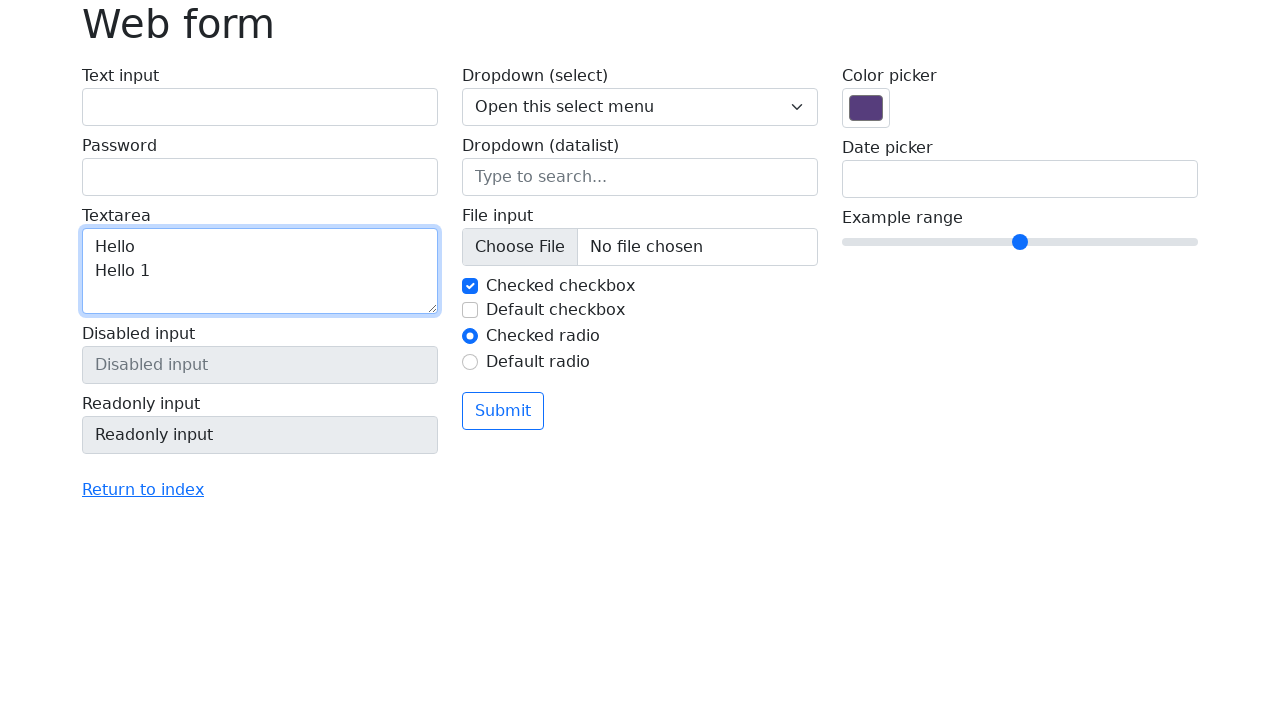

Pressed Enter key to create line break
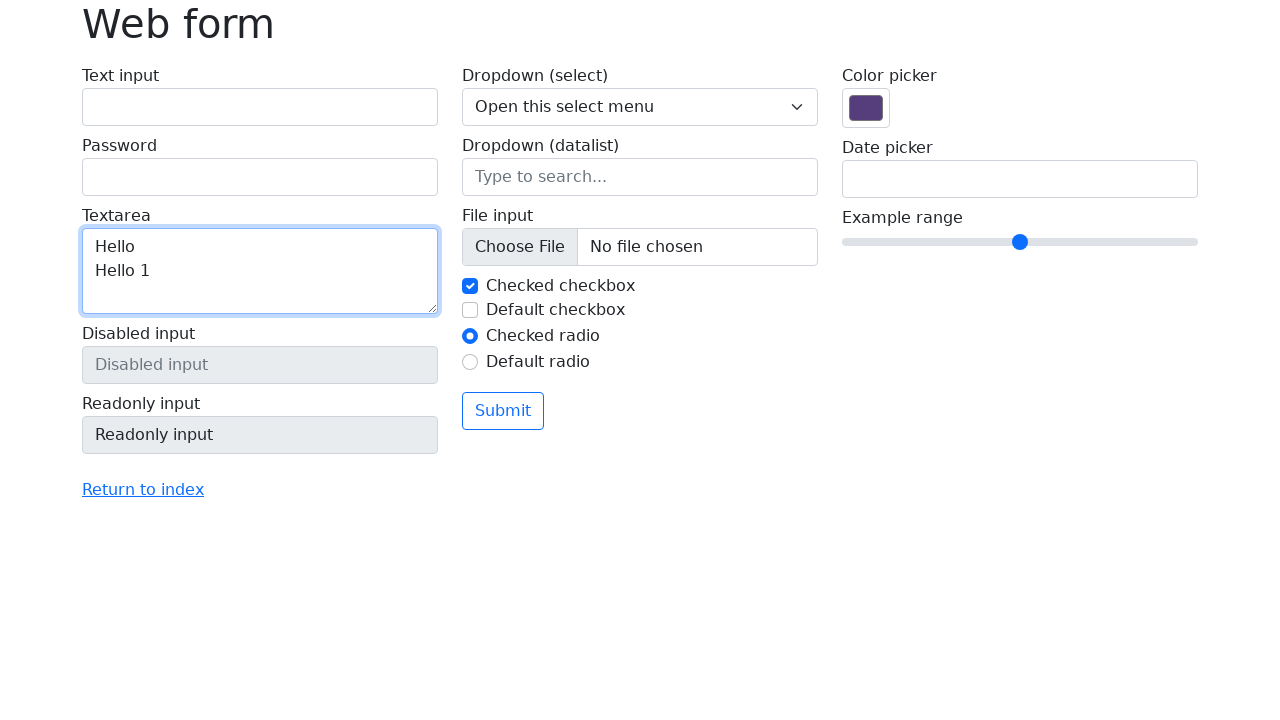

Typed 'Hello 2' in textarea on textarea[name='my-textarea']
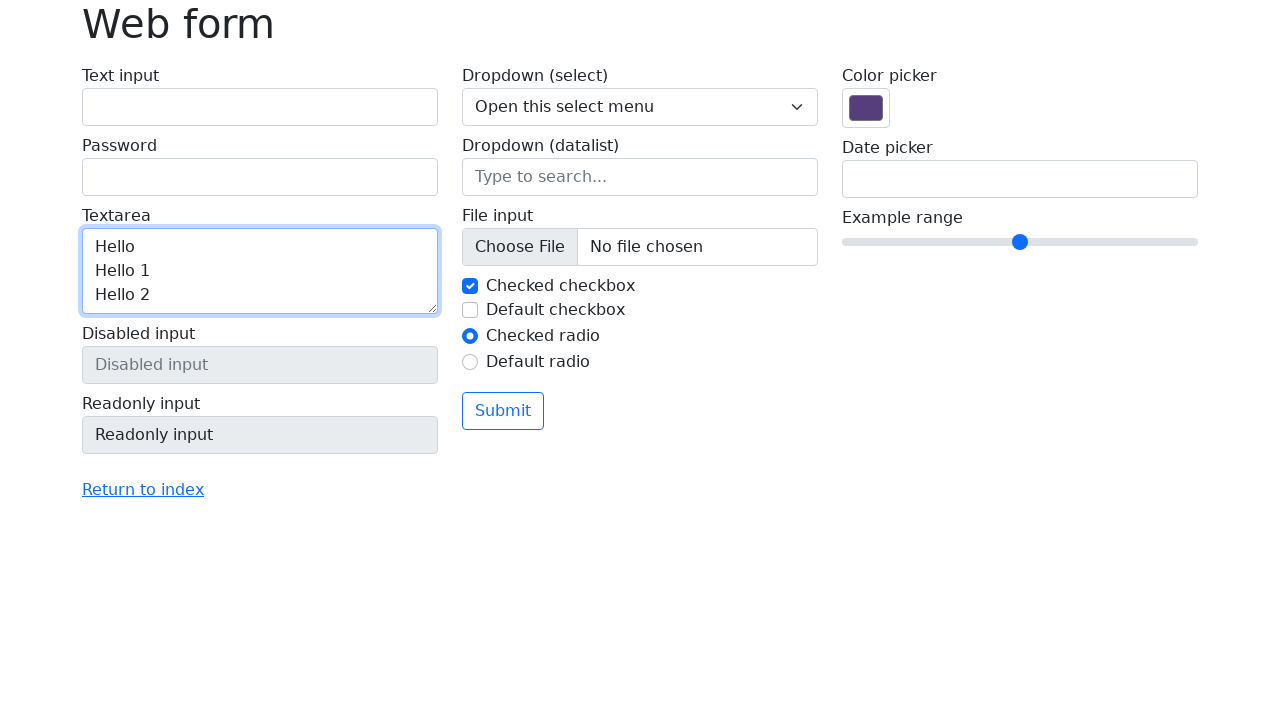

Pressed Enter key to create line break
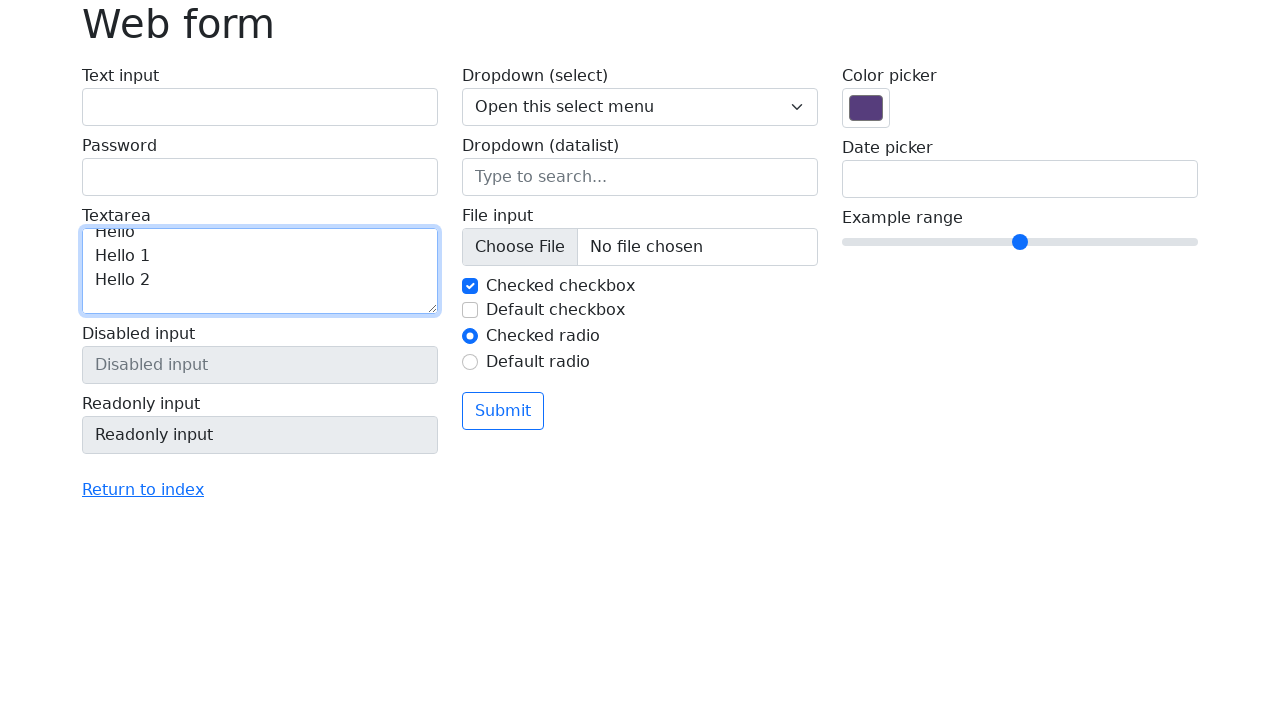

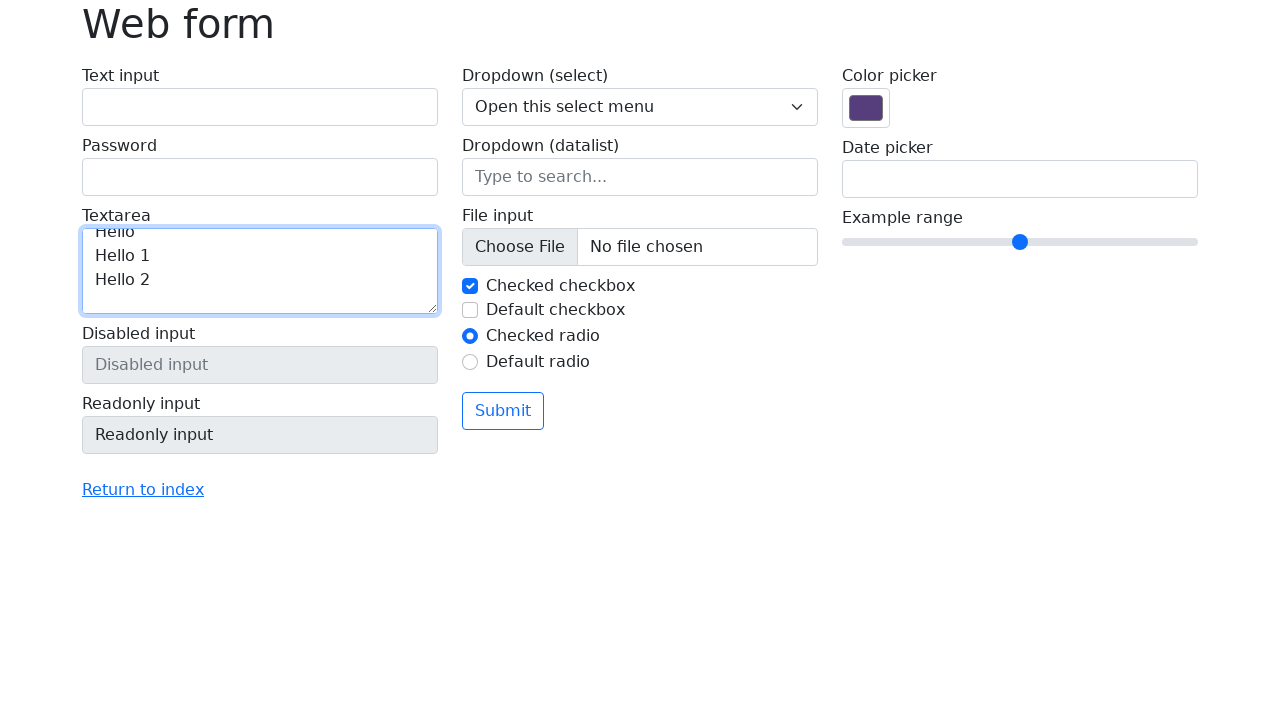